Tests checkbox functionality by navigating to a checkboxes demo page and clicking on the first checkbox element.

Starting URL: http://the-internet.herokuapp.com/checkboxes

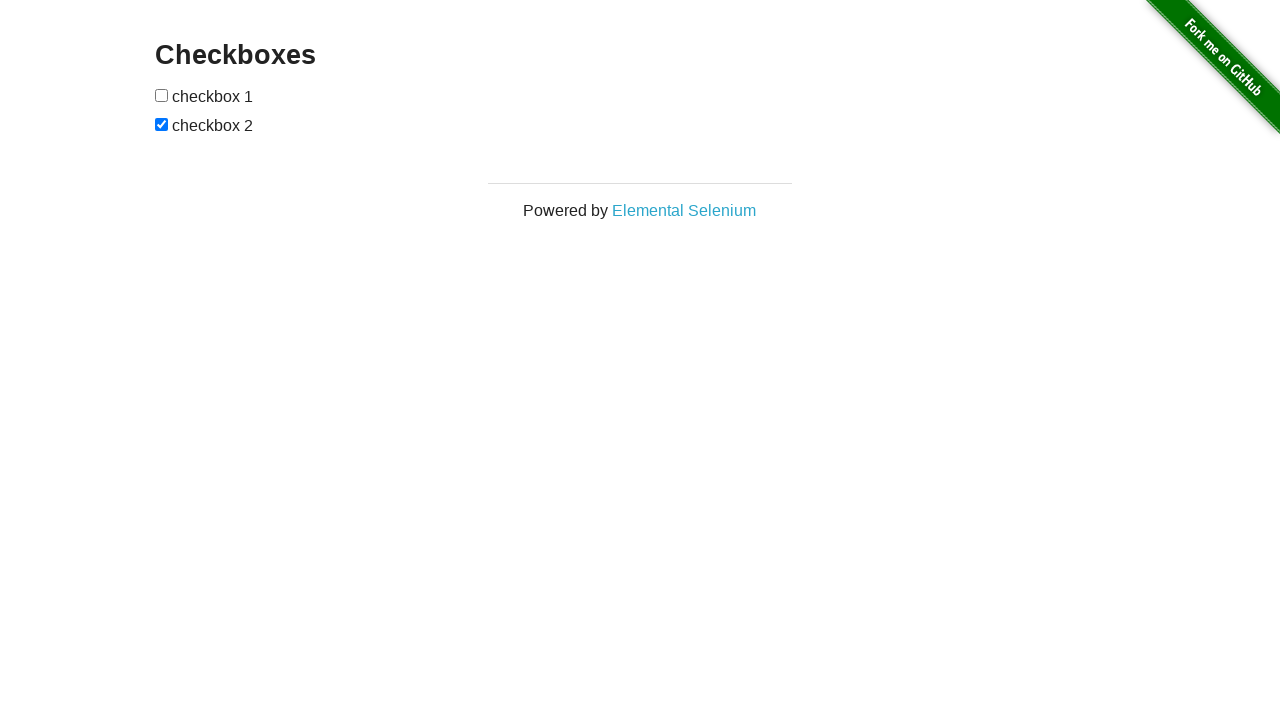

Navigated to checkboxes demo page
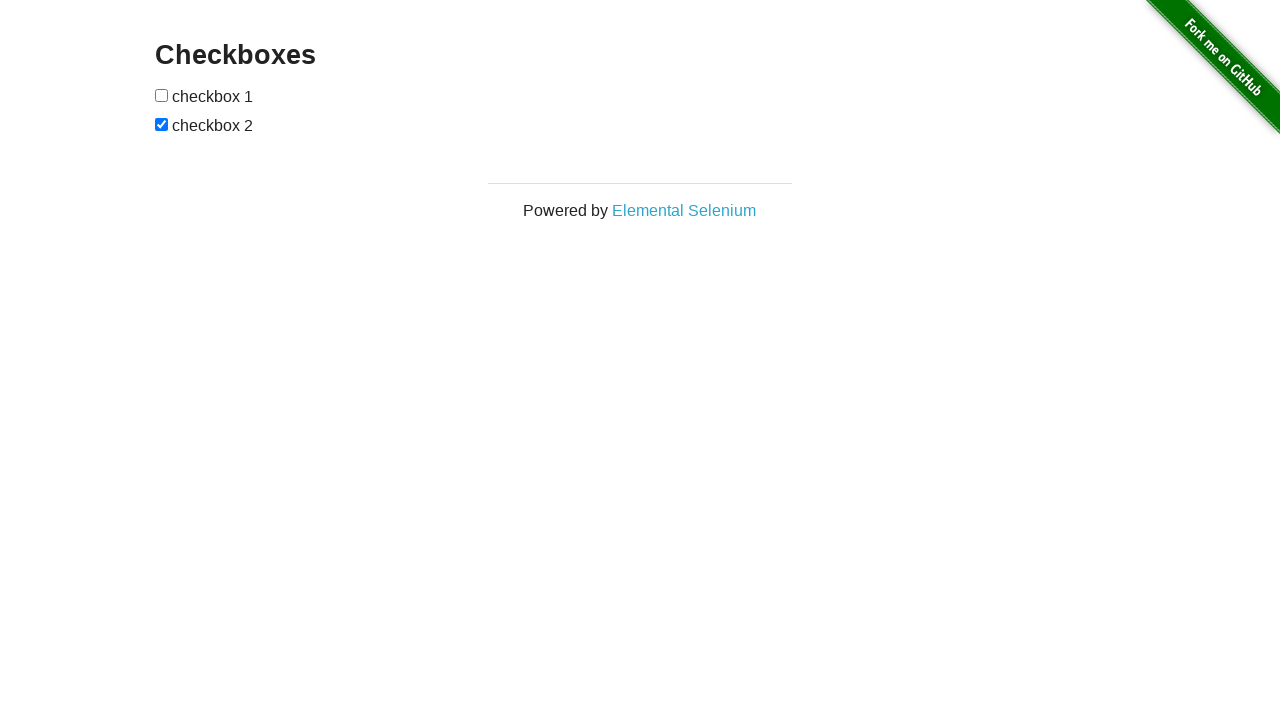

Clicked on the first checkbox element at (162, 95) on xpath=//input[1]
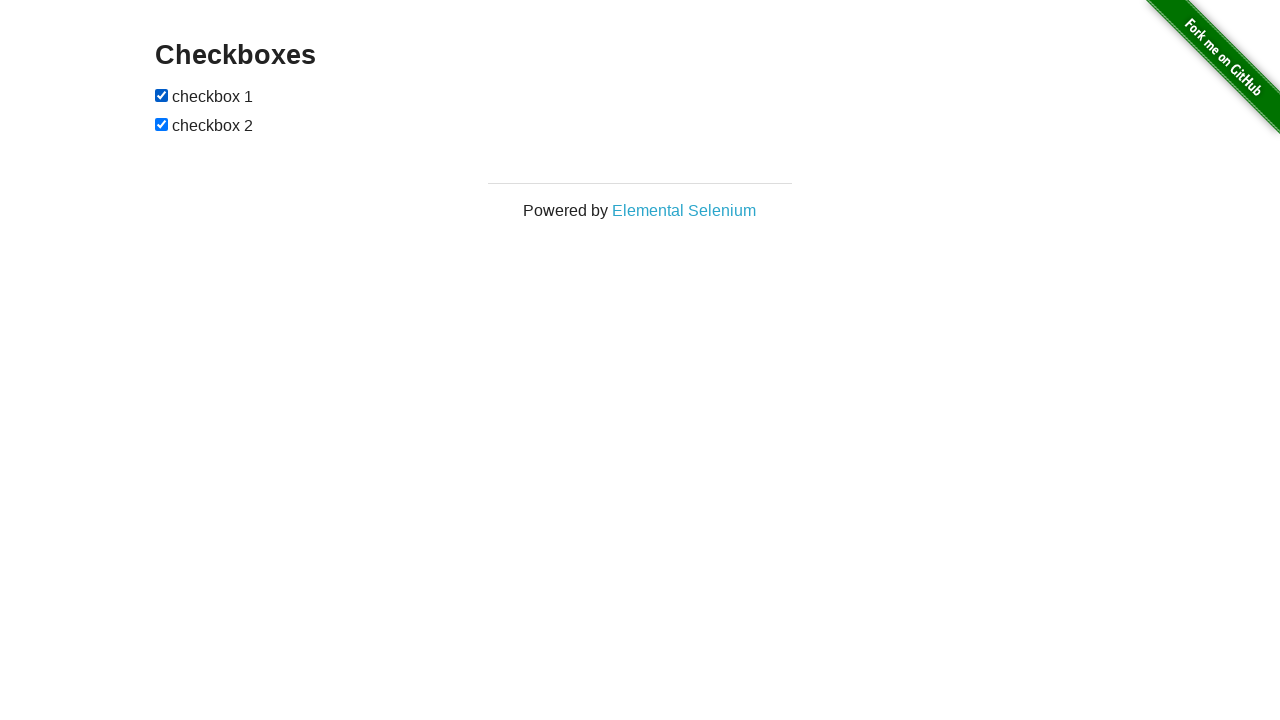

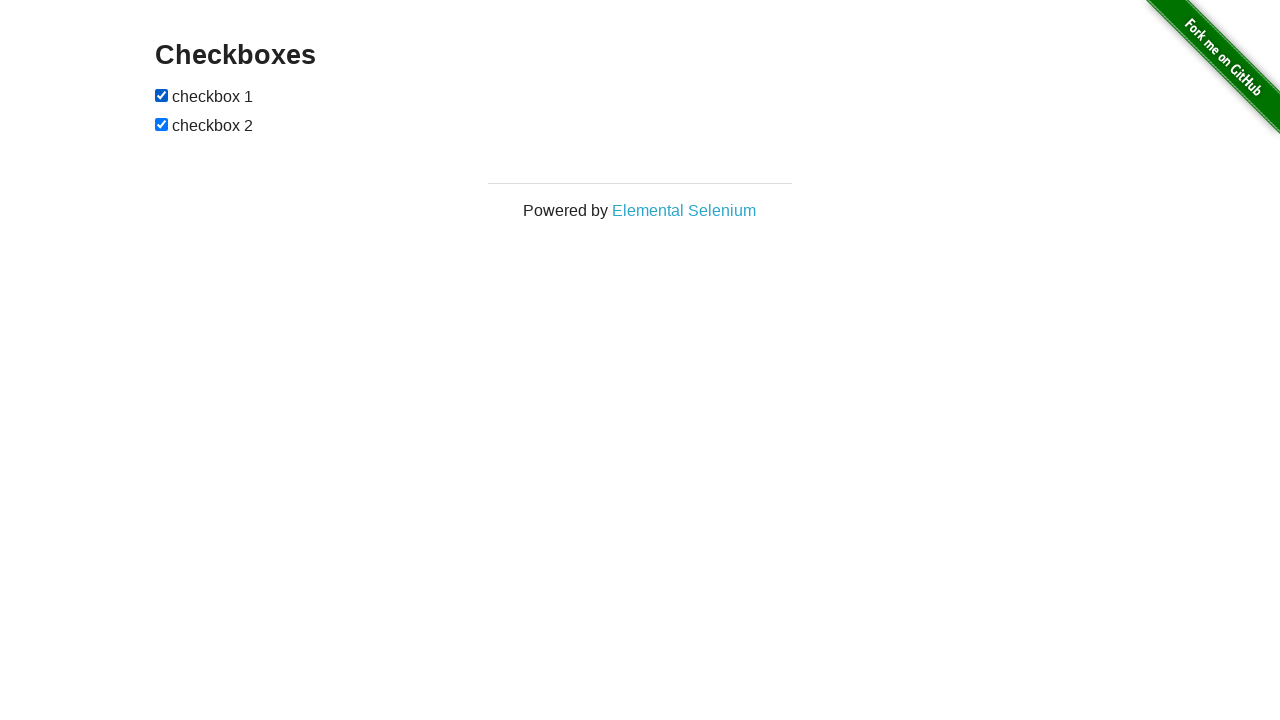